Tests scrolling functionality by navigating to a page with nested scrolling frames and scrolling an iframe element into view

Starting URL: https://www.selenium.dev/selenium/web/scrolling_tests/frame_with_nested_scrolling_frame_out_of_view.html

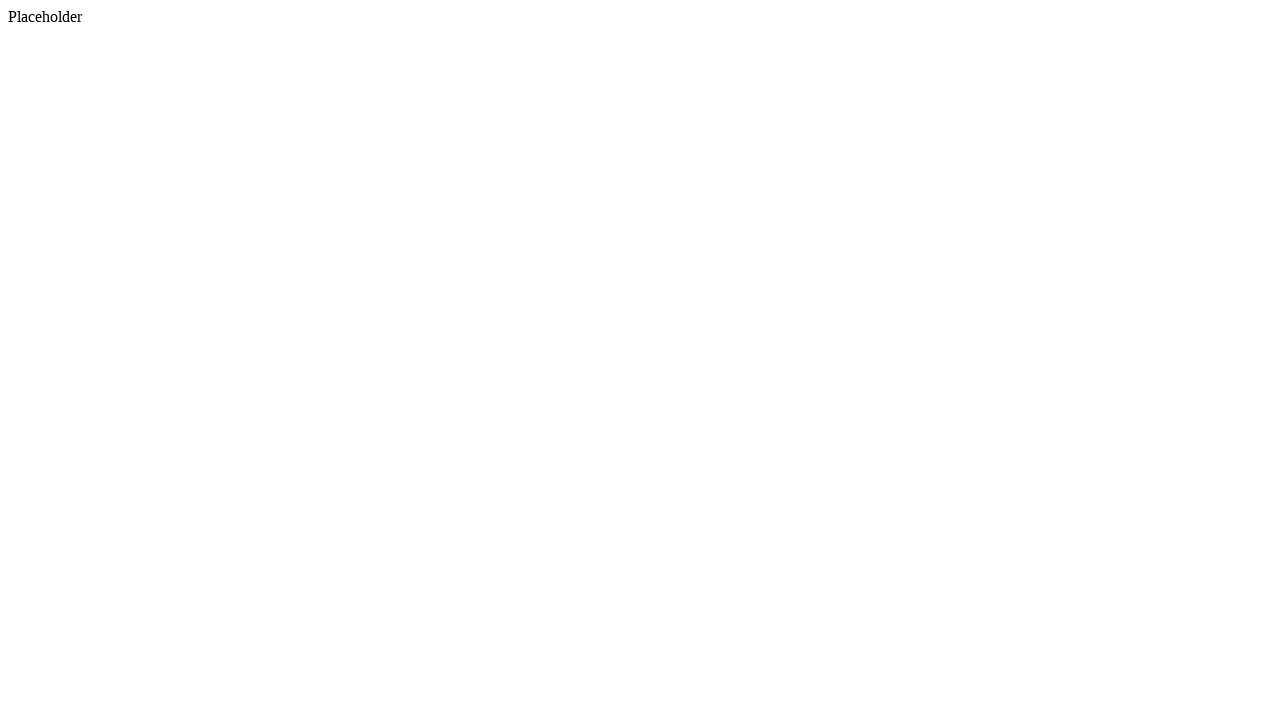

Scrolled nested scrolling iframe into view
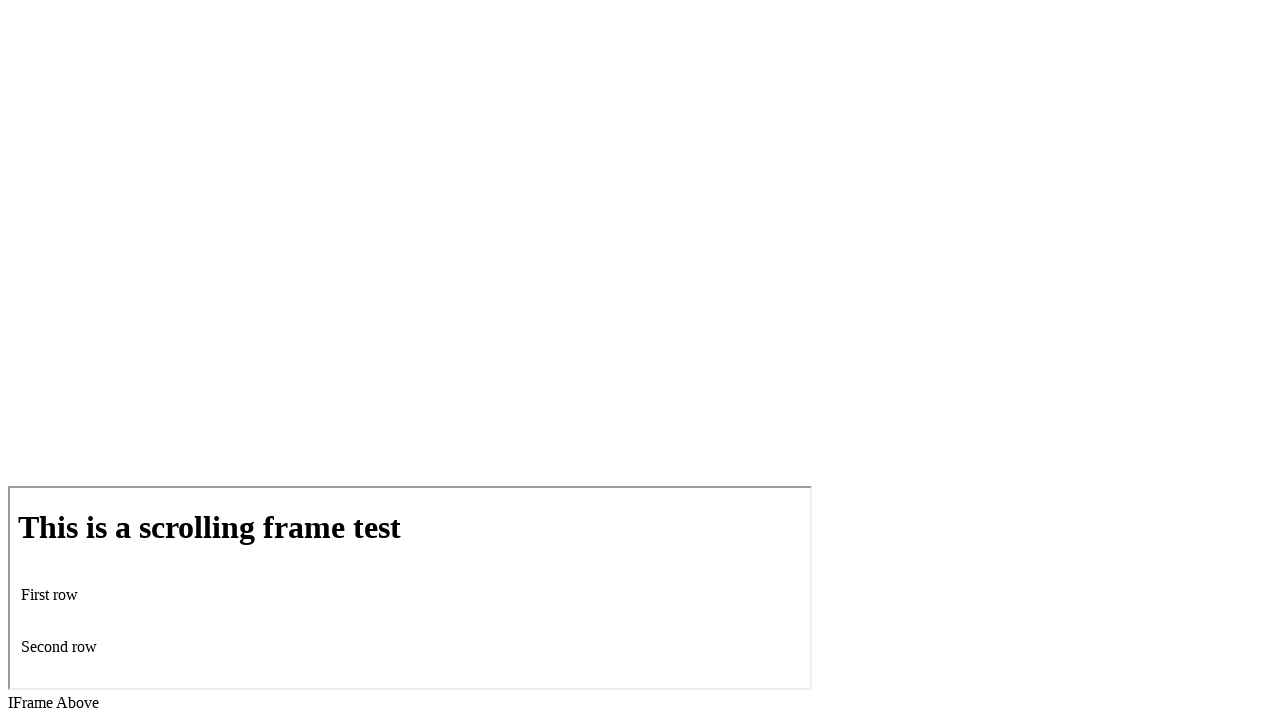

Verified that nested scrolling iframe is visible
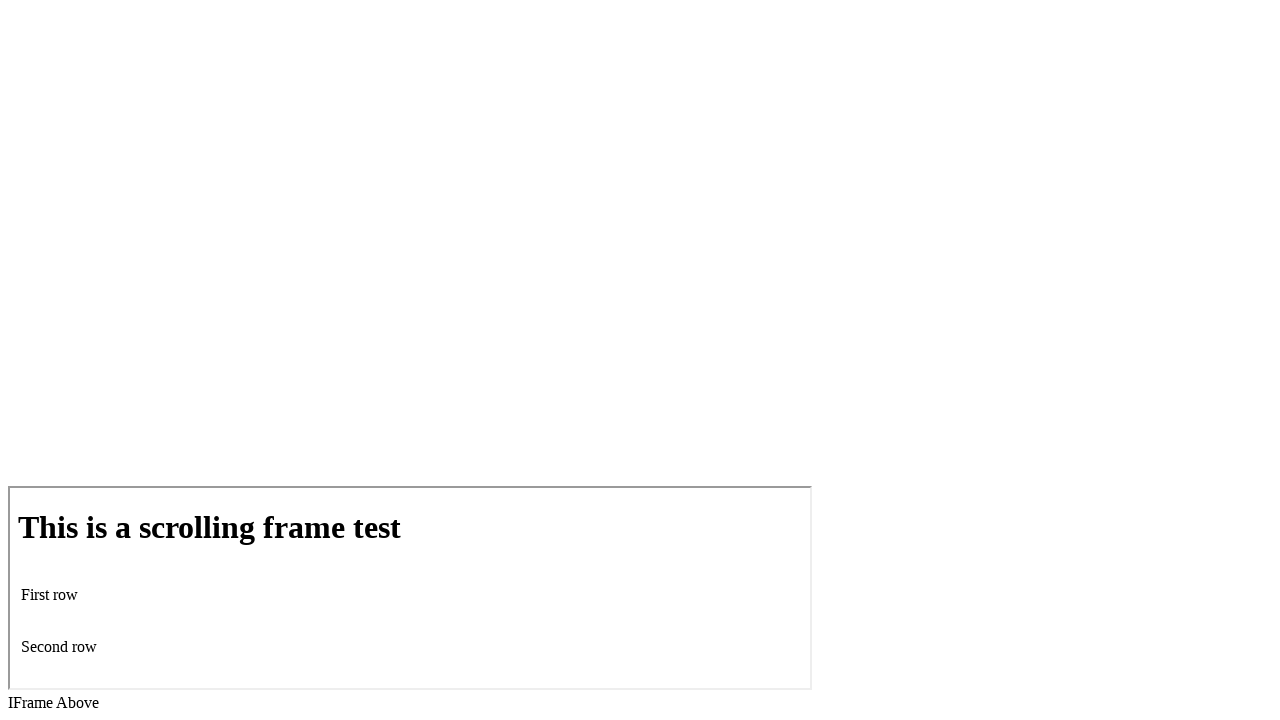

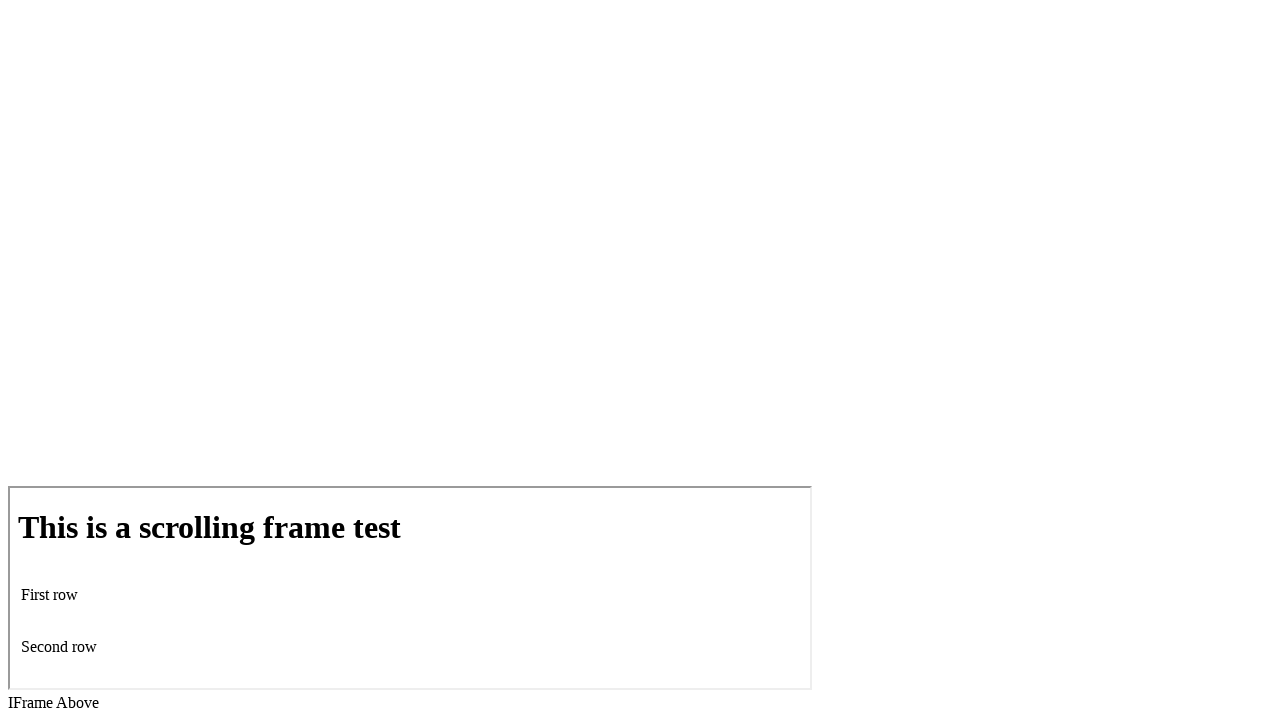